Navigates to the automated-testing.info website

Starting URL: http://automated-testing.info

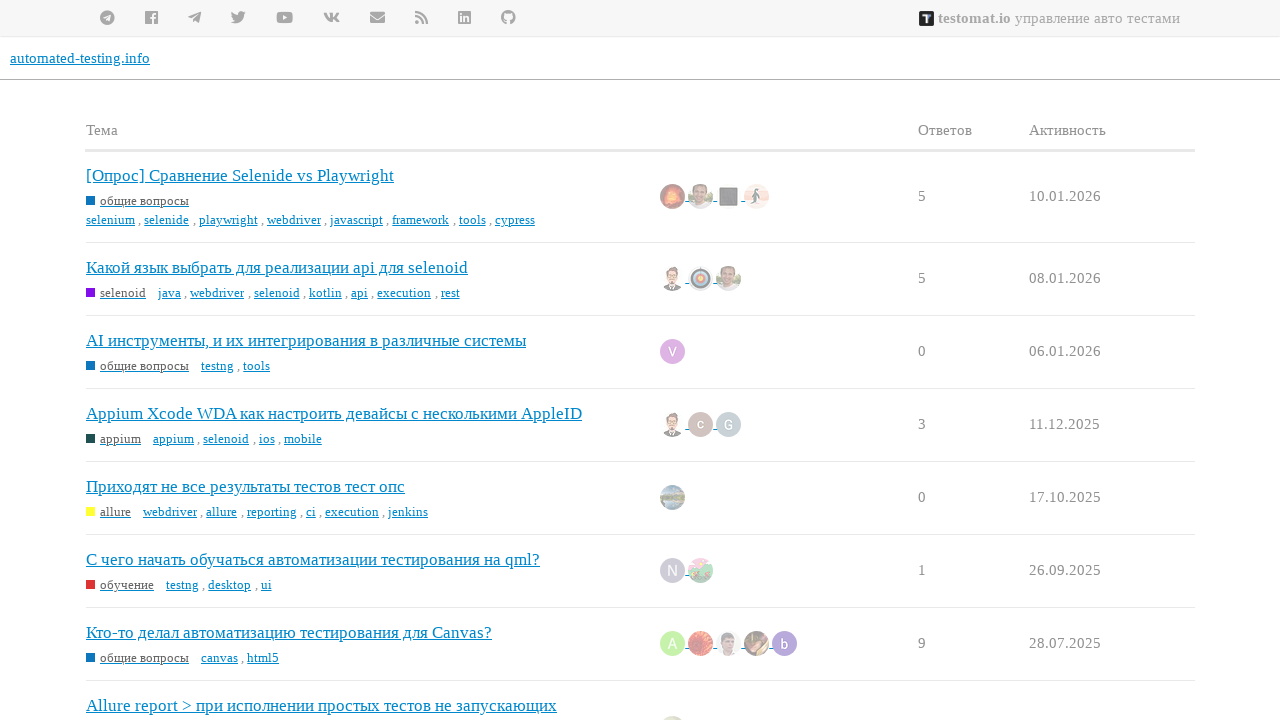

Navigated to http://automated-testing.info and captured initial page state
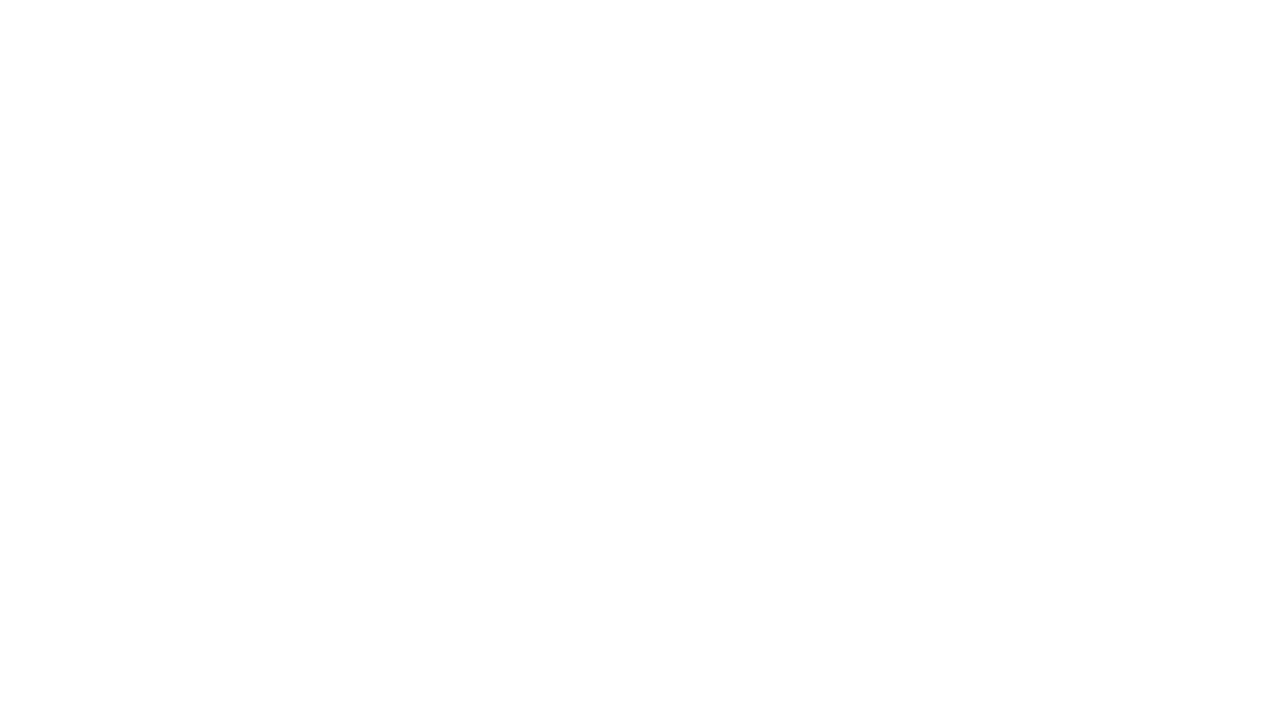

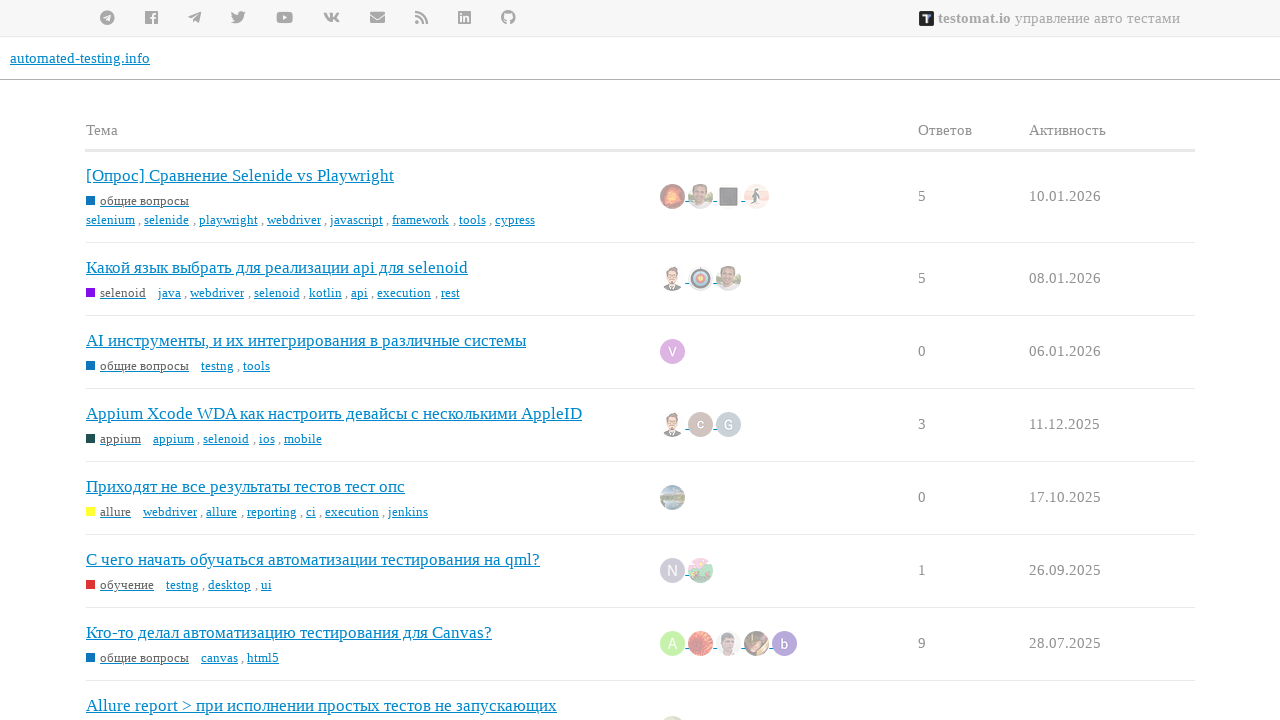